Tests hover functionality by mousing over avatar images and verifying that additional user information (username) appears for each avatar.

Starting URL: https://the-internet.herokuapp.com/hovers

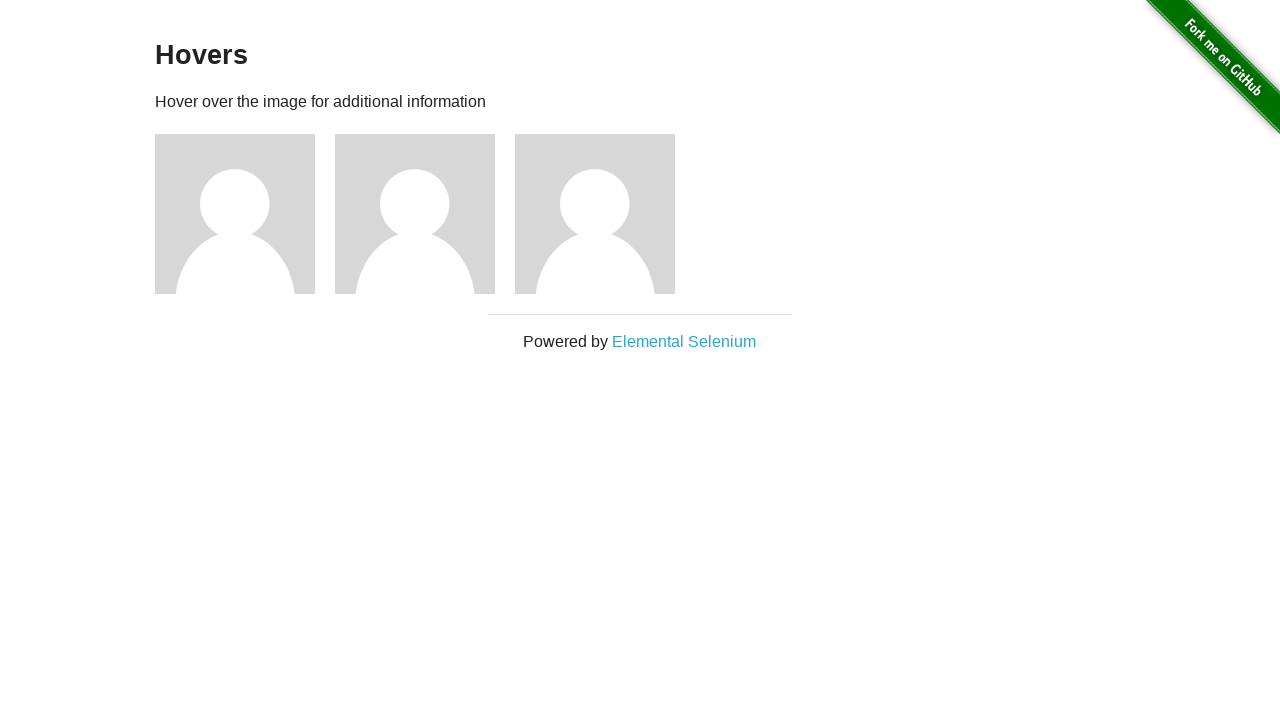

Waited for avatar figures to load on the page
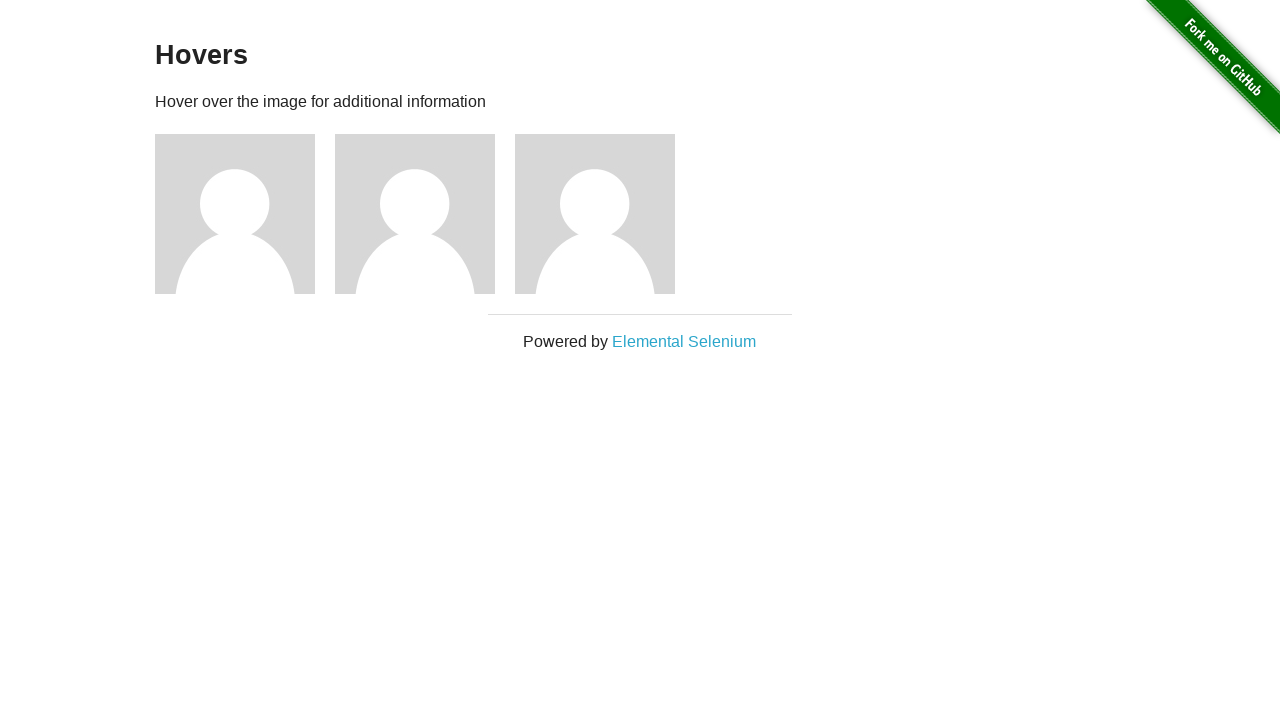

Located all avatar figure elements
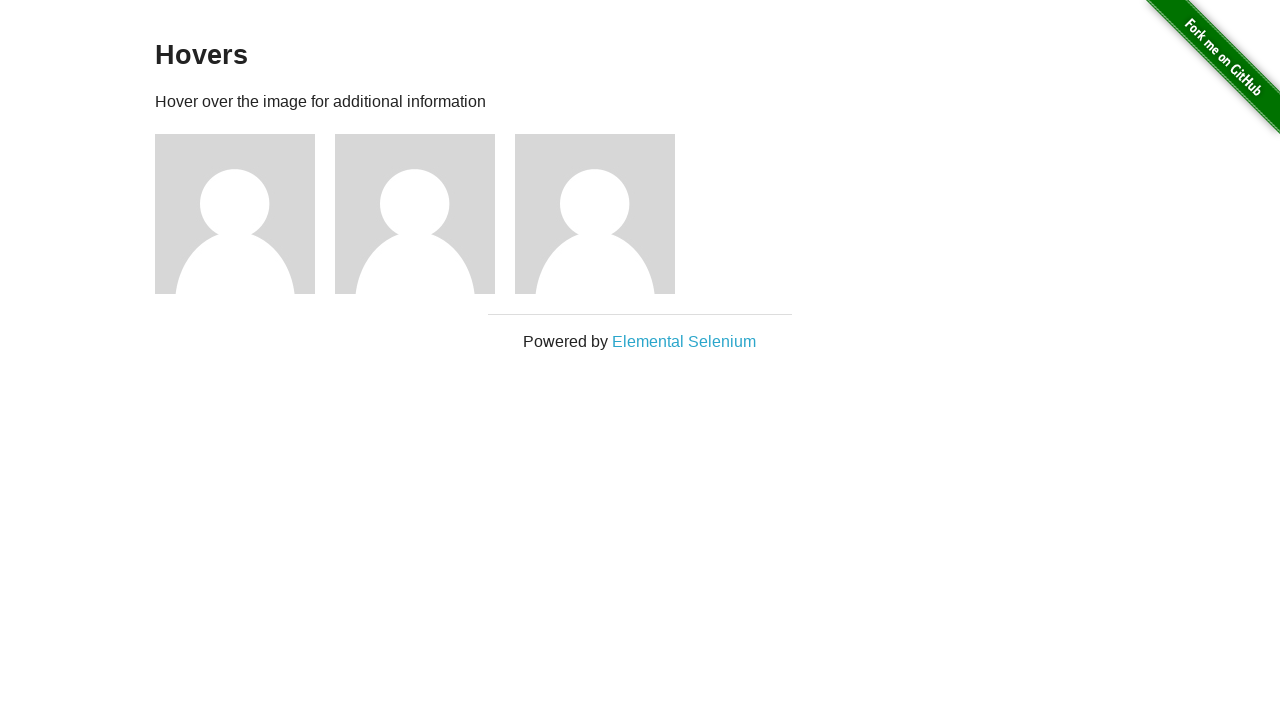

Hovered over avatar 1 (expected user: user1) at (245, 214) on .figure >> nth=0
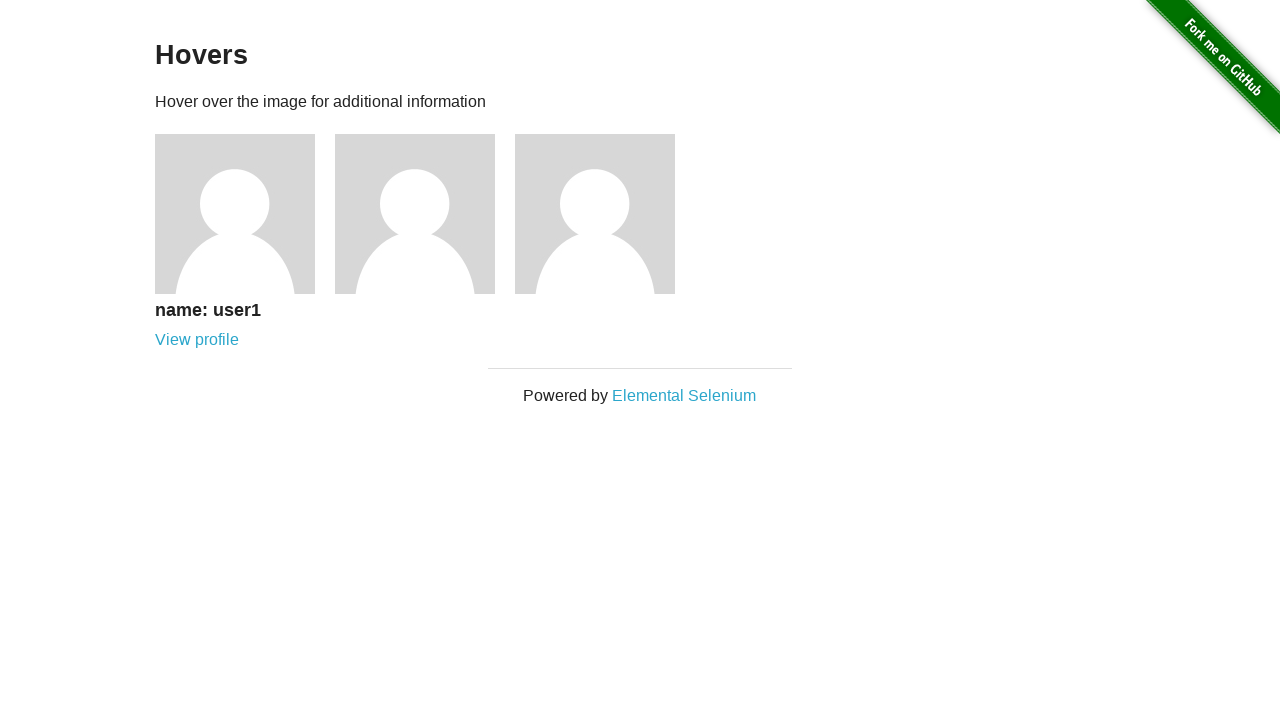

User information caption became visible for avatar 1
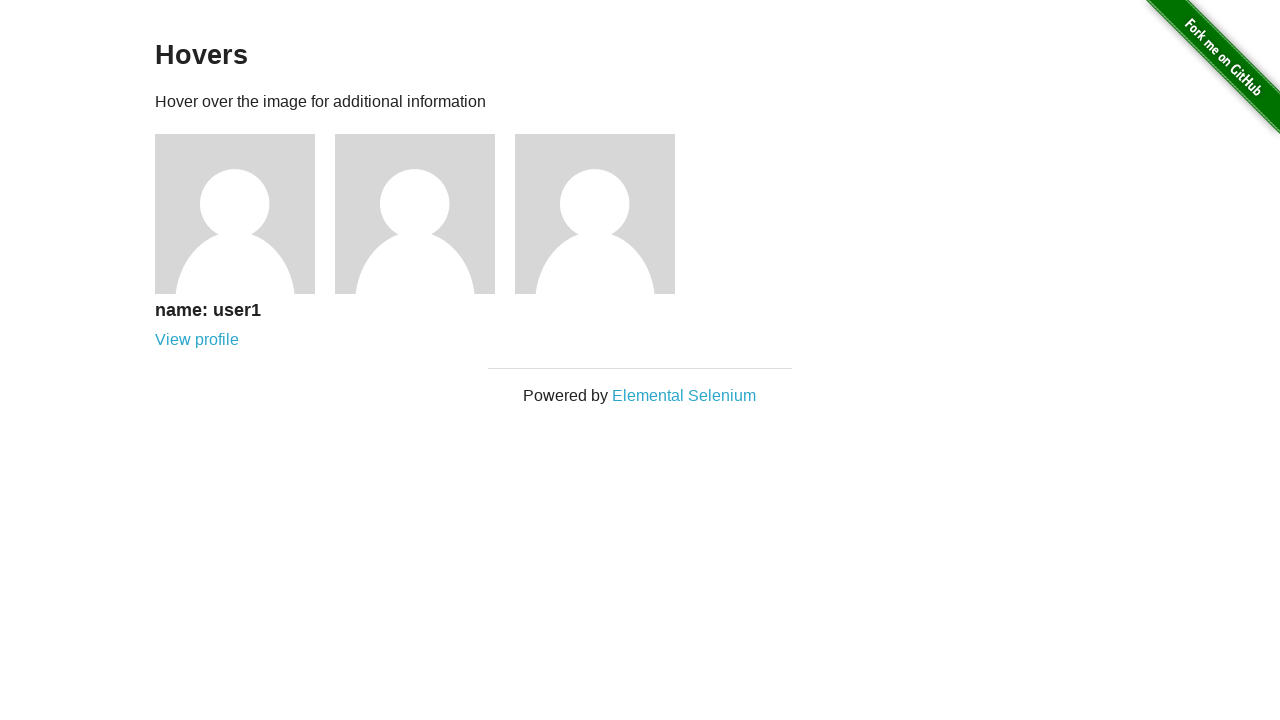

Retrieved displayed name for avatar 1: 'name: user1'
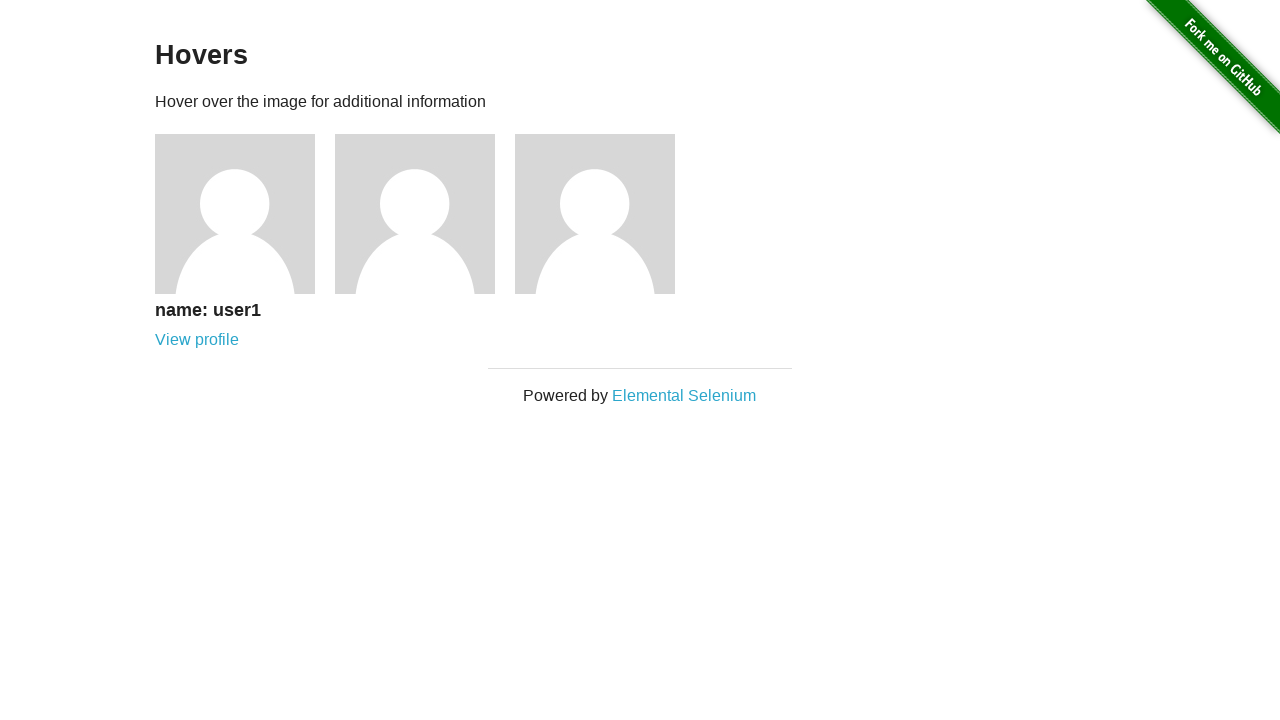

Verified avatar 1 displays correct username: user1
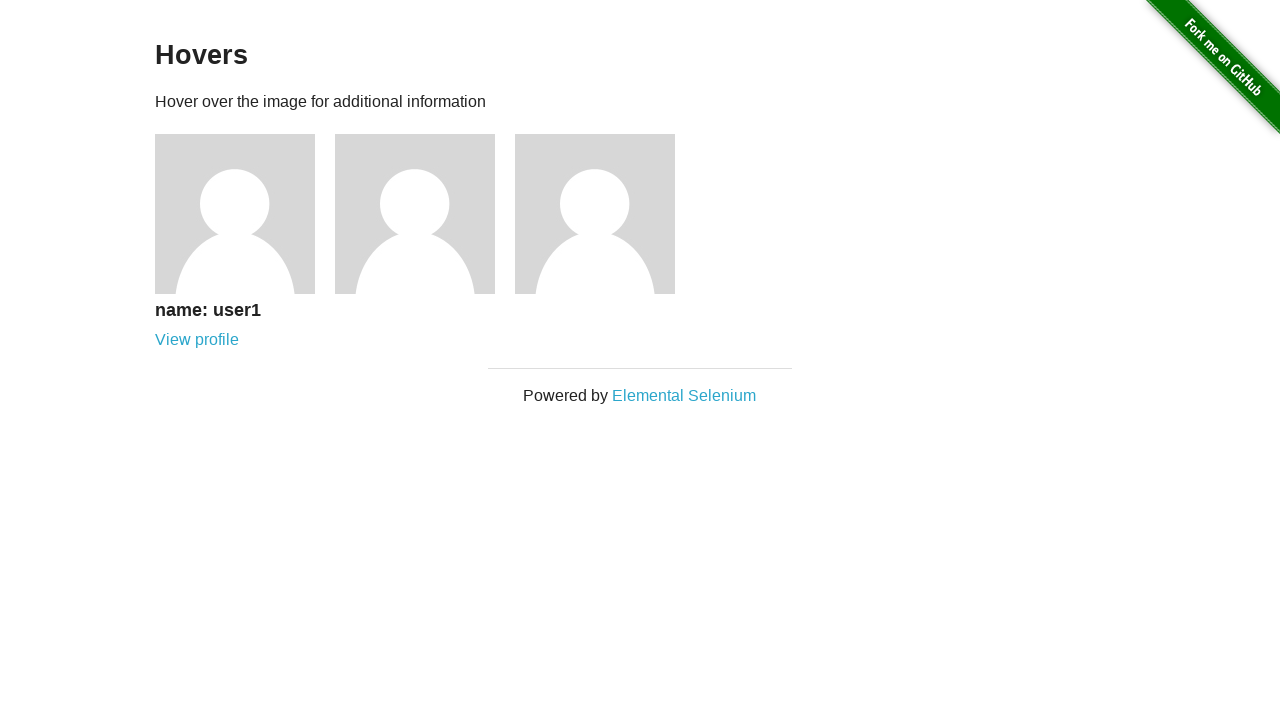

Hovered over avatar 2 (expected user: user2) at (425, 214) on .figure >> nth=1
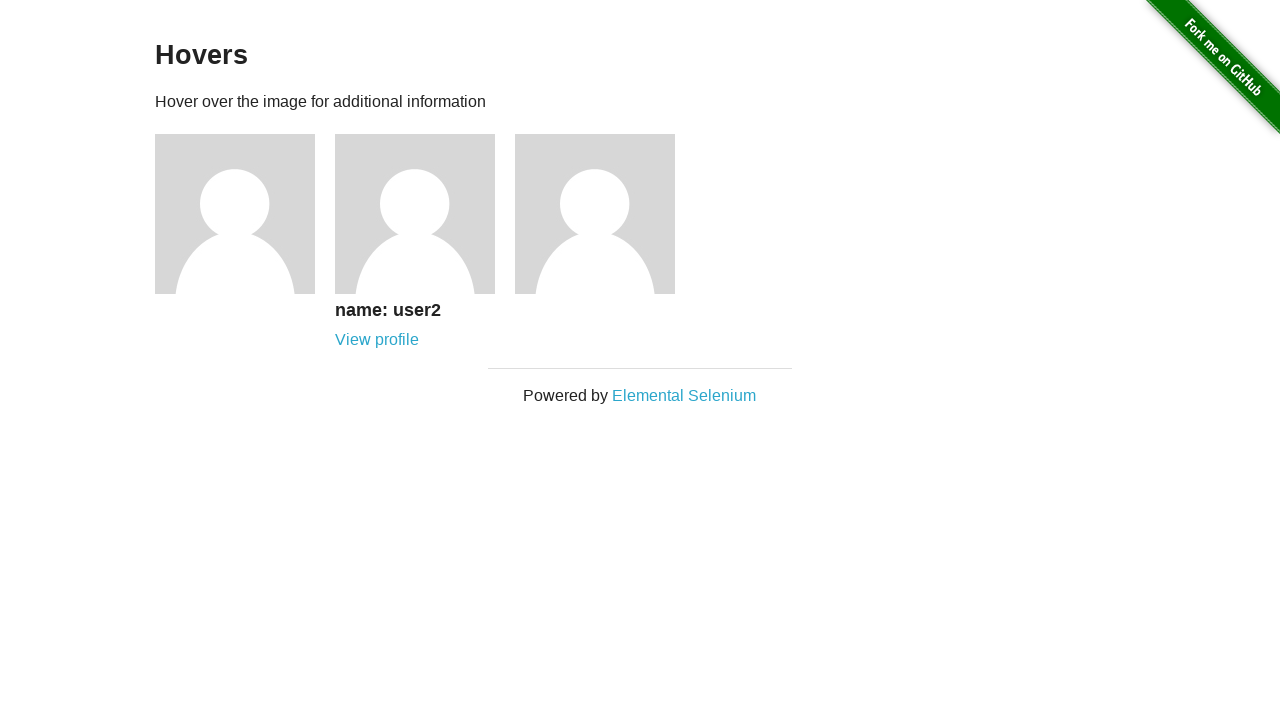

User information caption became visible for avatar 2
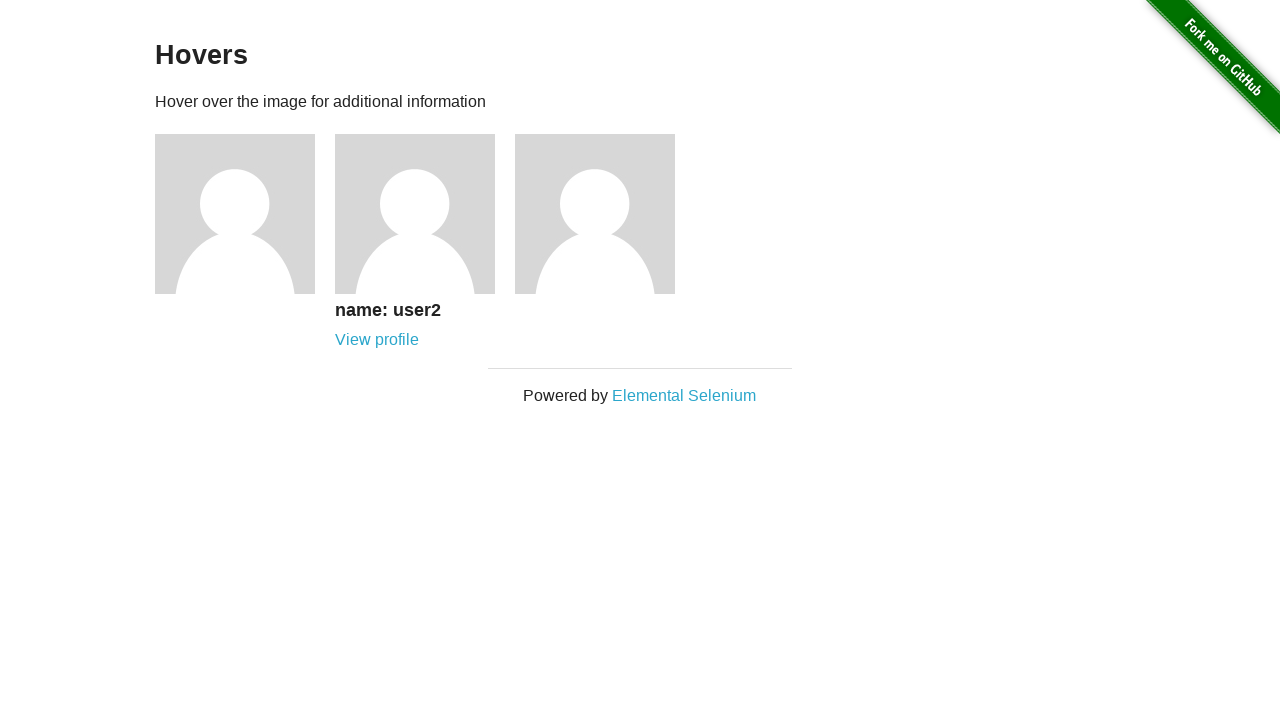

Retrieved displayed name for avatar 2: 'name: user2'
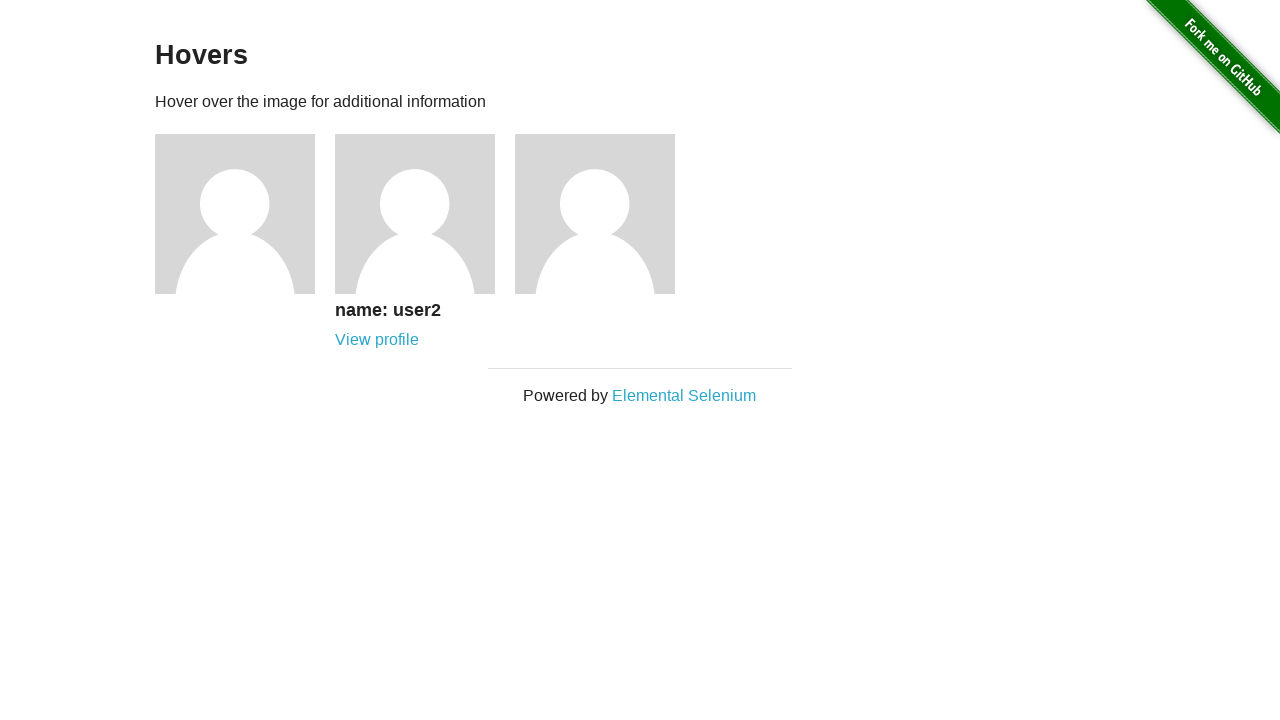

Verified avatar 2 displays correct username: user2
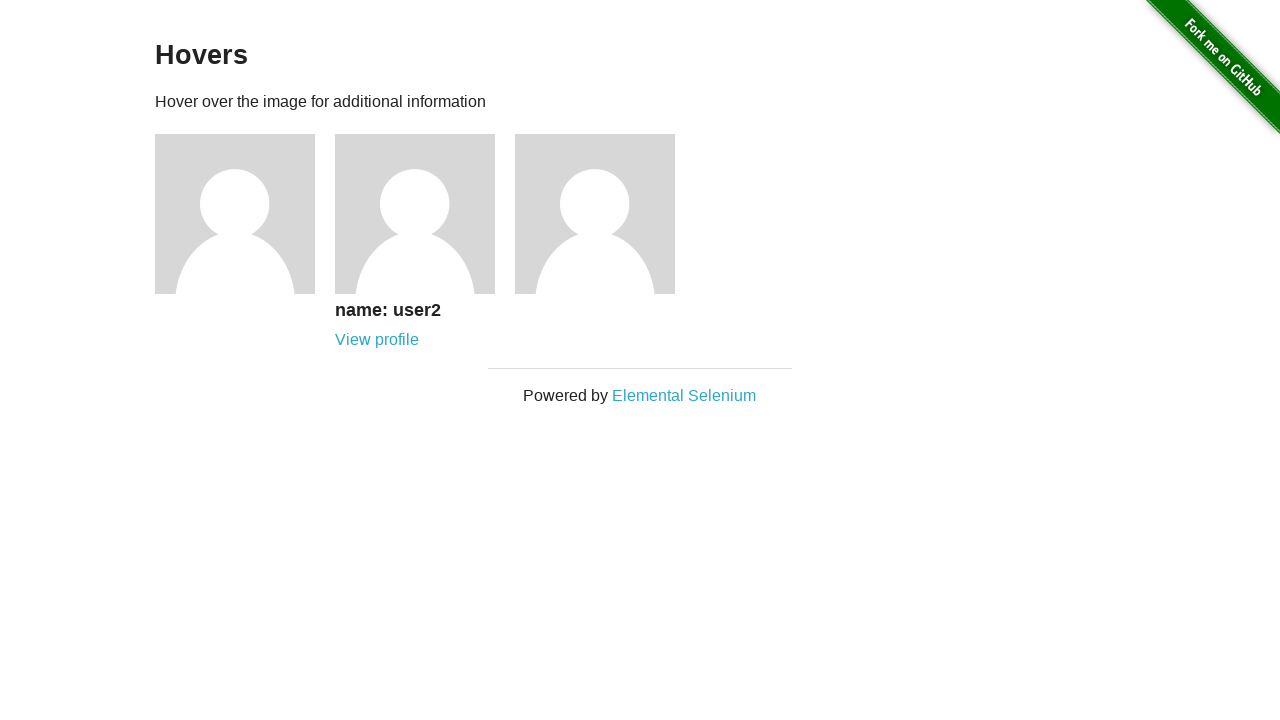

Hovered over avatar 3 (expected user: user3) at (605, 214) on .figure >> nth=2
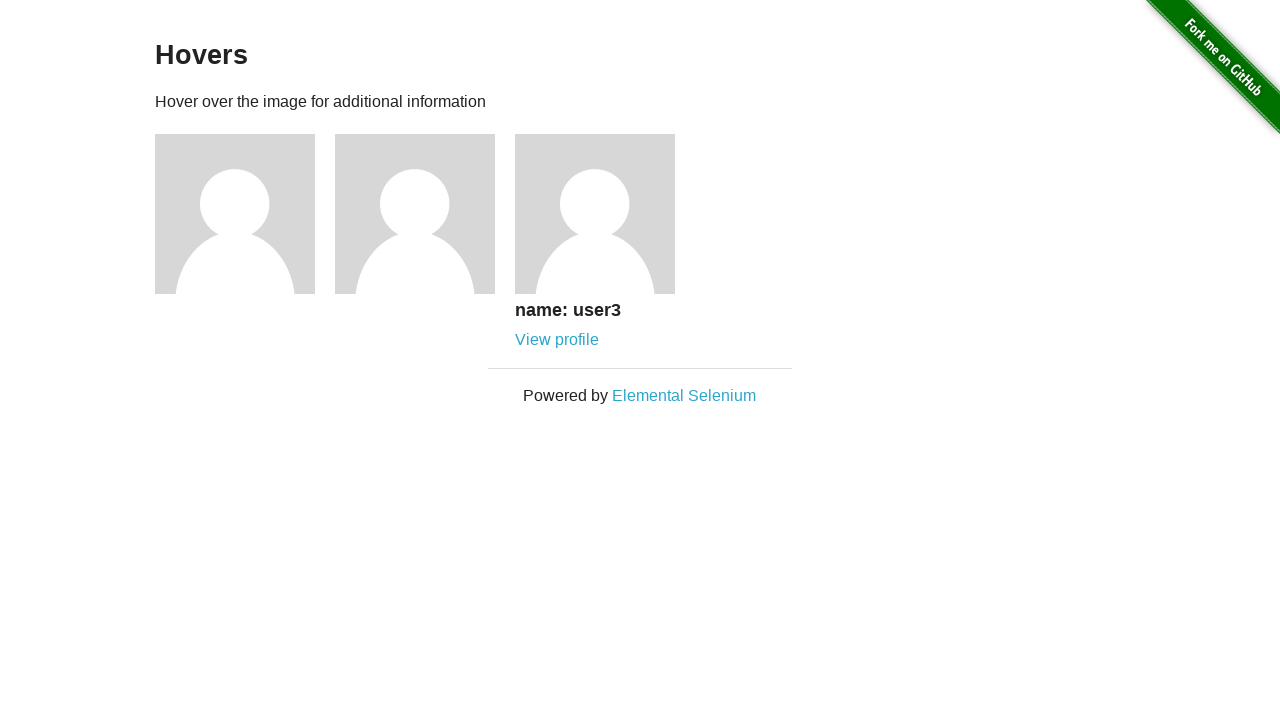

User information caption became visible for avatar 3
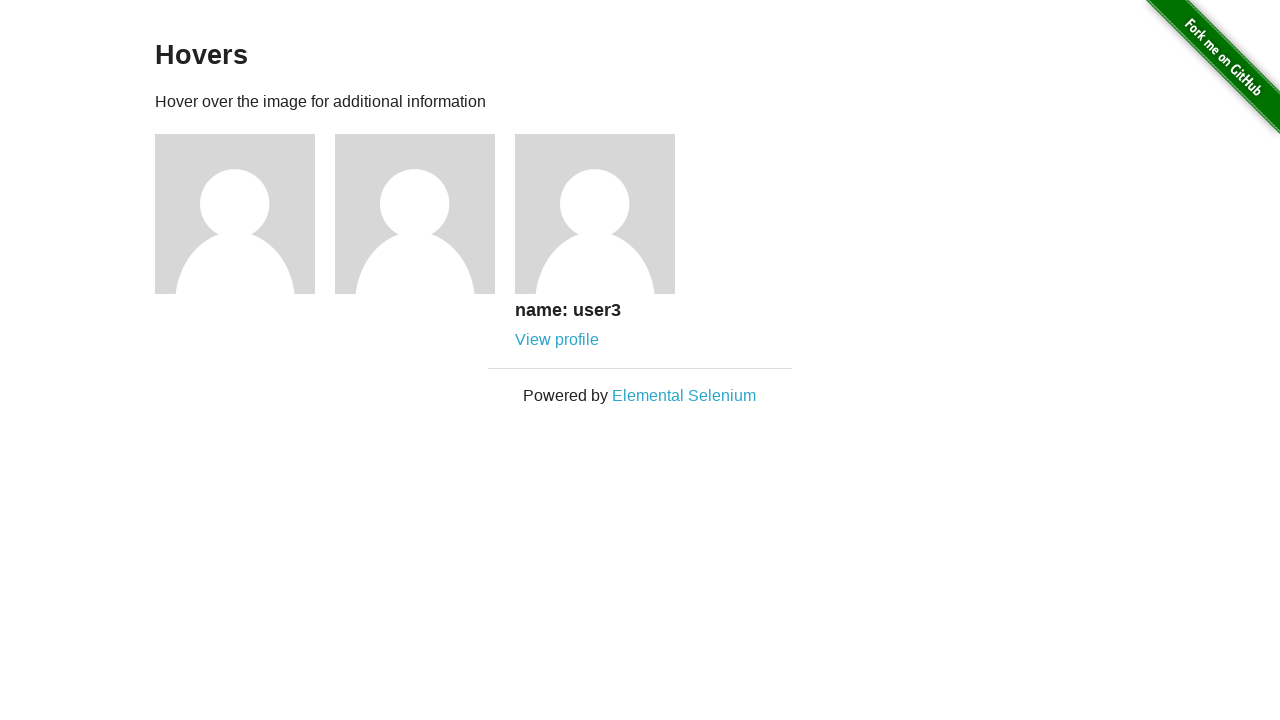

Retrieved displayed name for avatar 3: 'name: user3'
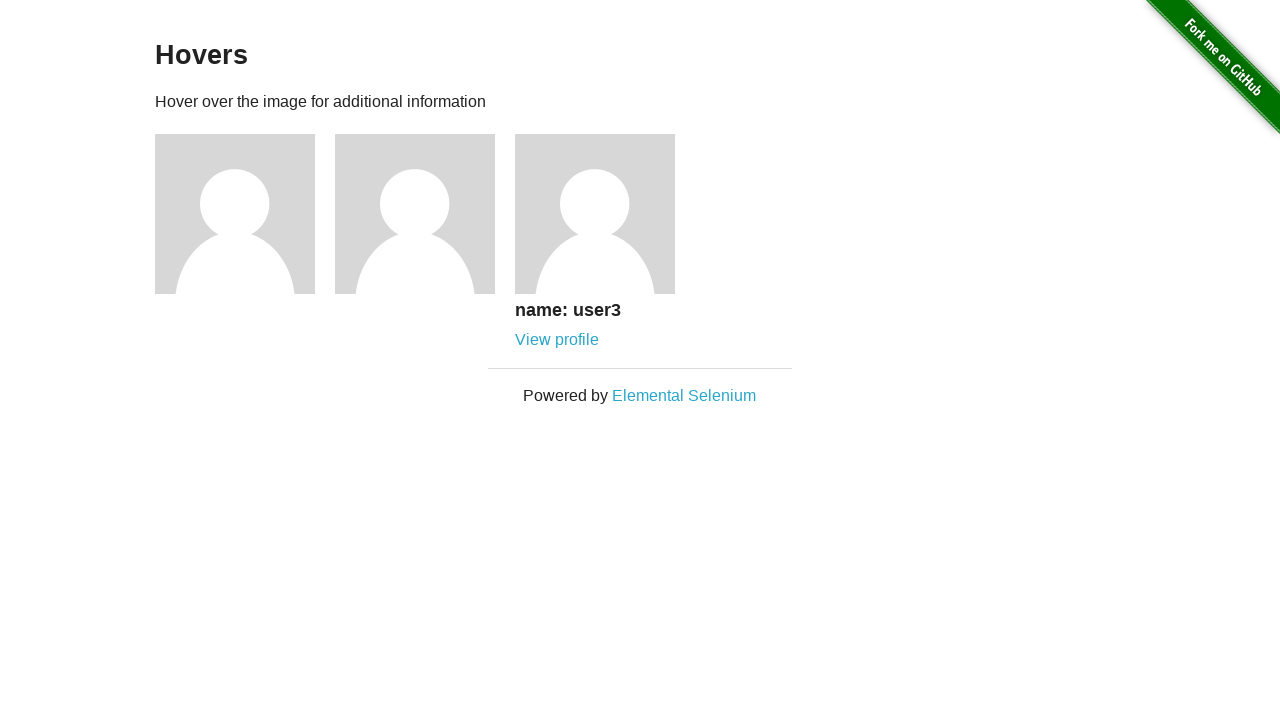

Verified avatar 3 displays correct username: user3
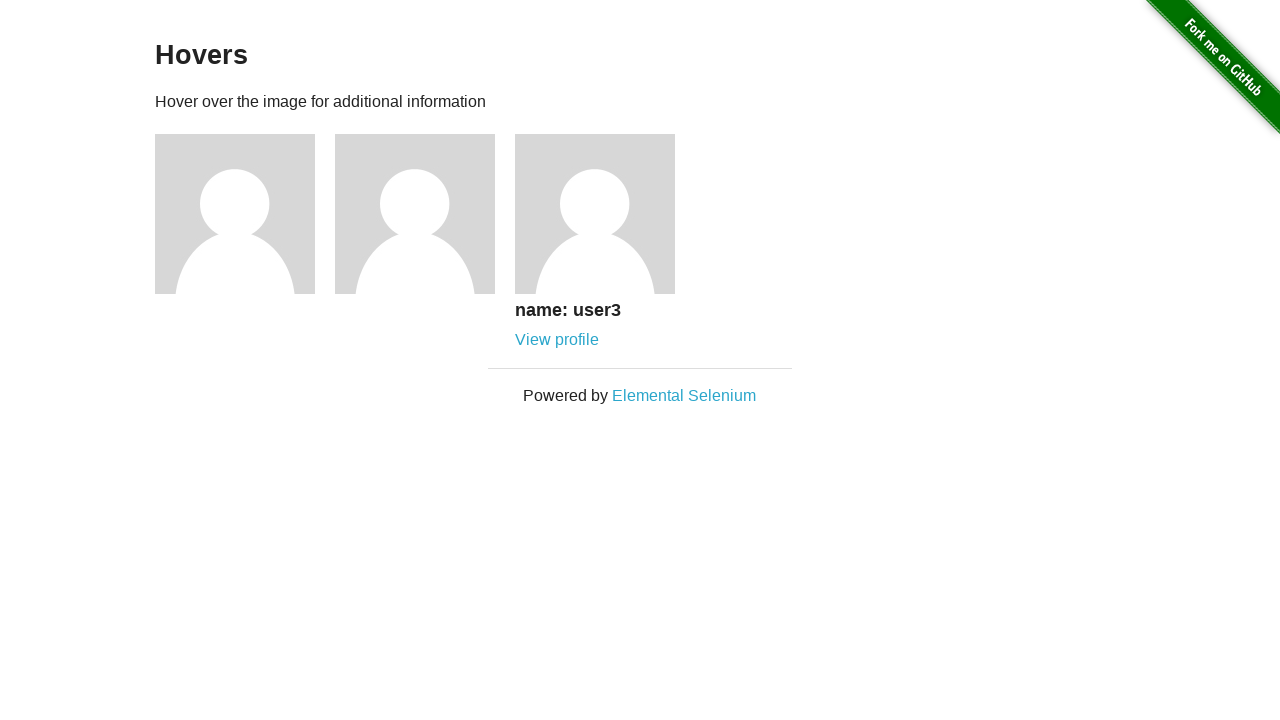

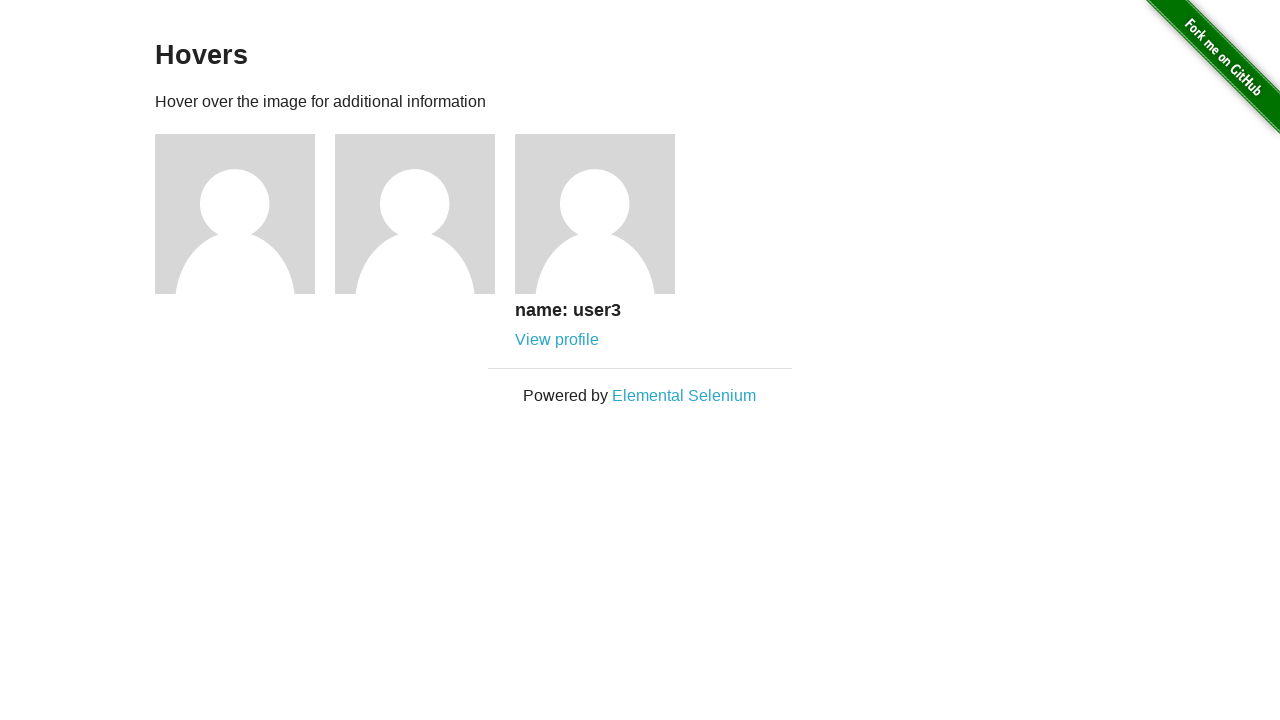